Tests the search functionality on AJIO e-commerce site by entering a search term, clearing it, entering a different term, and submitting the search

Starting URL: https://www.ajio.com/

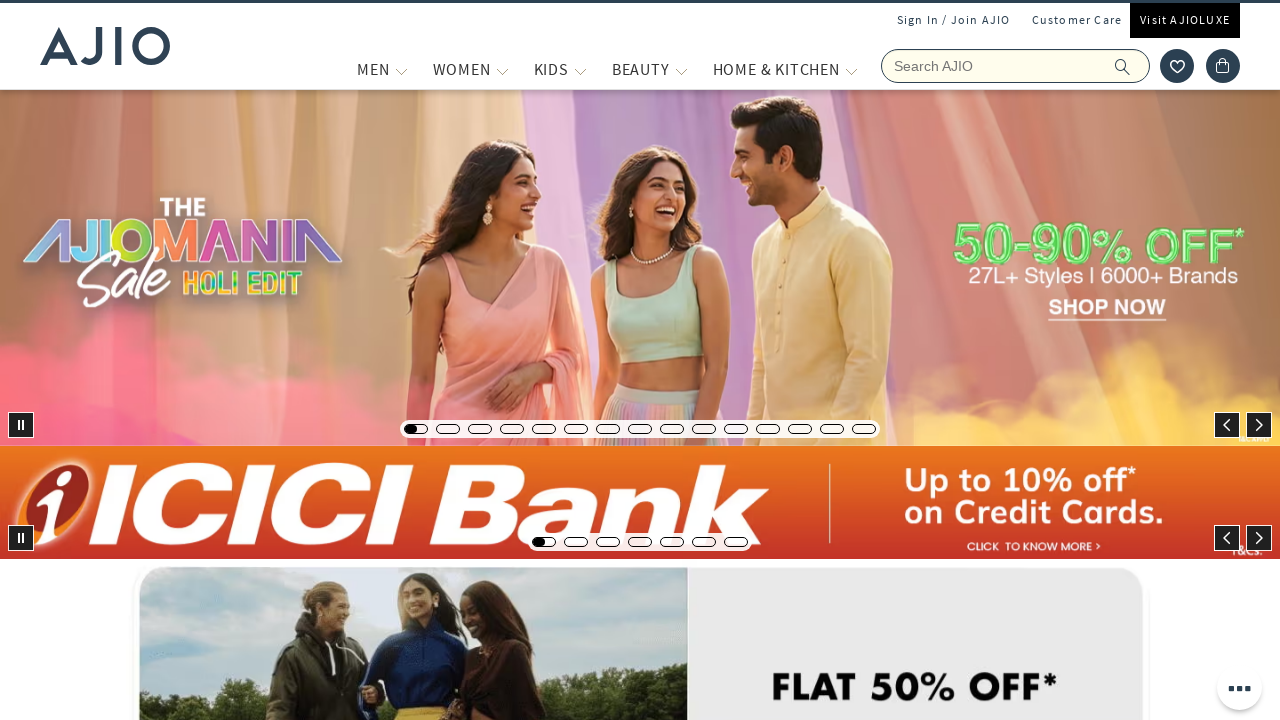

Entered 'Watches' in the search box on input[name='searchVal']
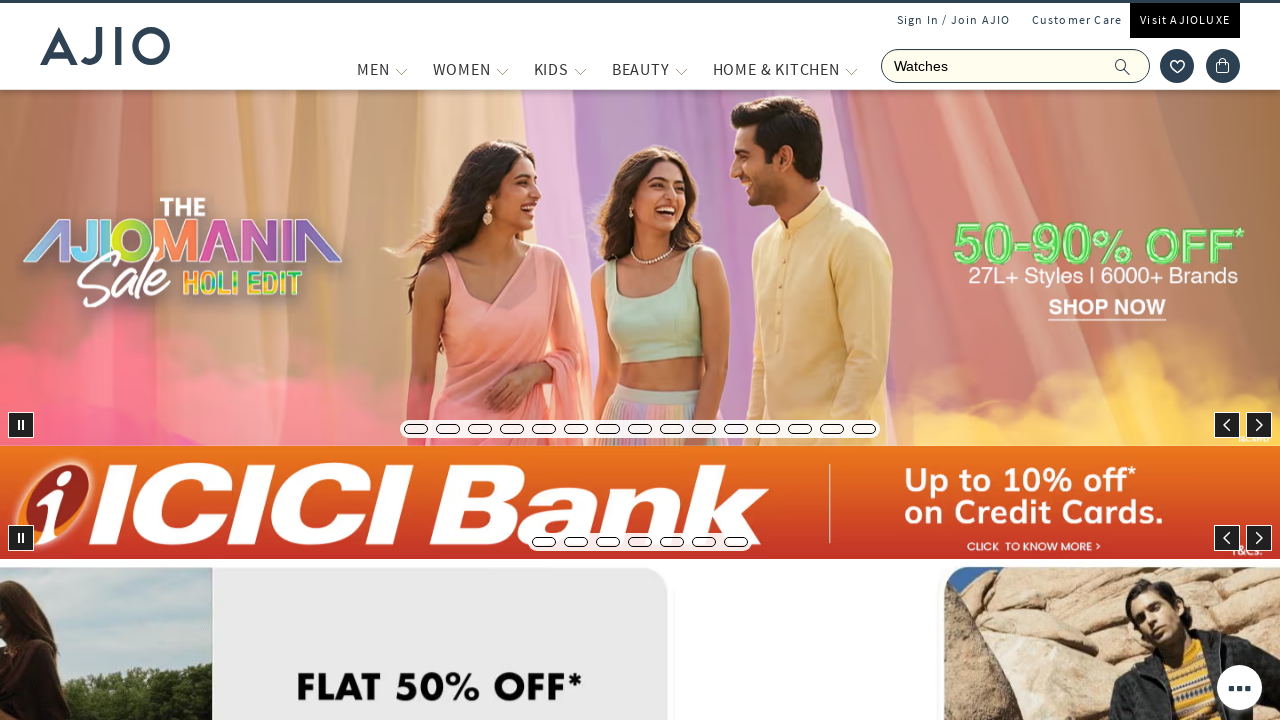

Cleared the search box on input[name='searchVal']
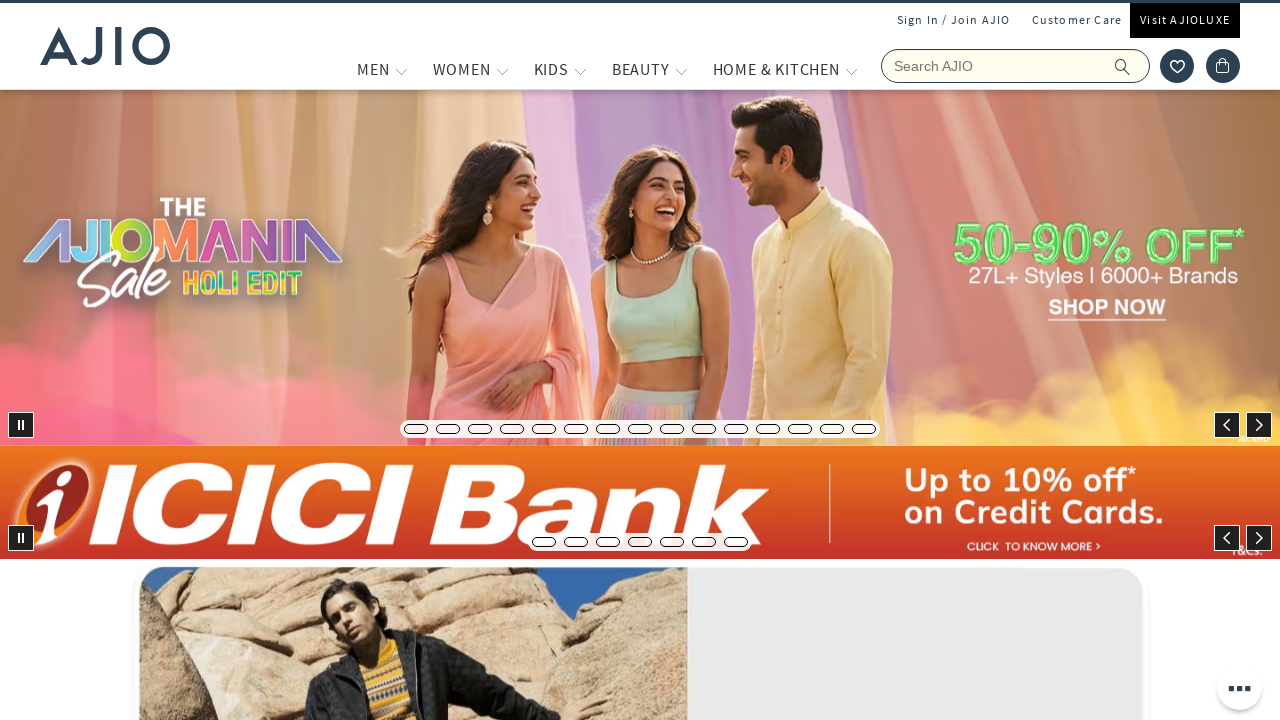

Entered 'Perfume' in the search box on input[name='searchVal']
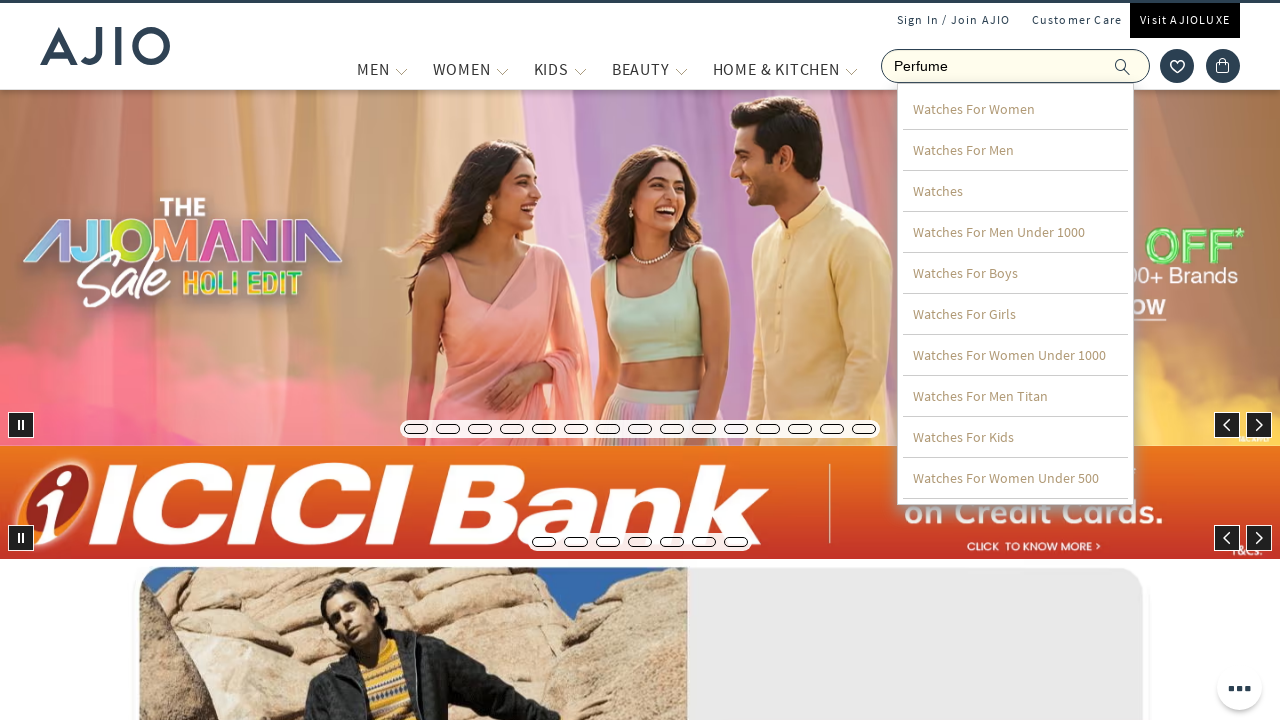

Pressed Enter to submit the search for 'Perfume' on input[name='searchVal']
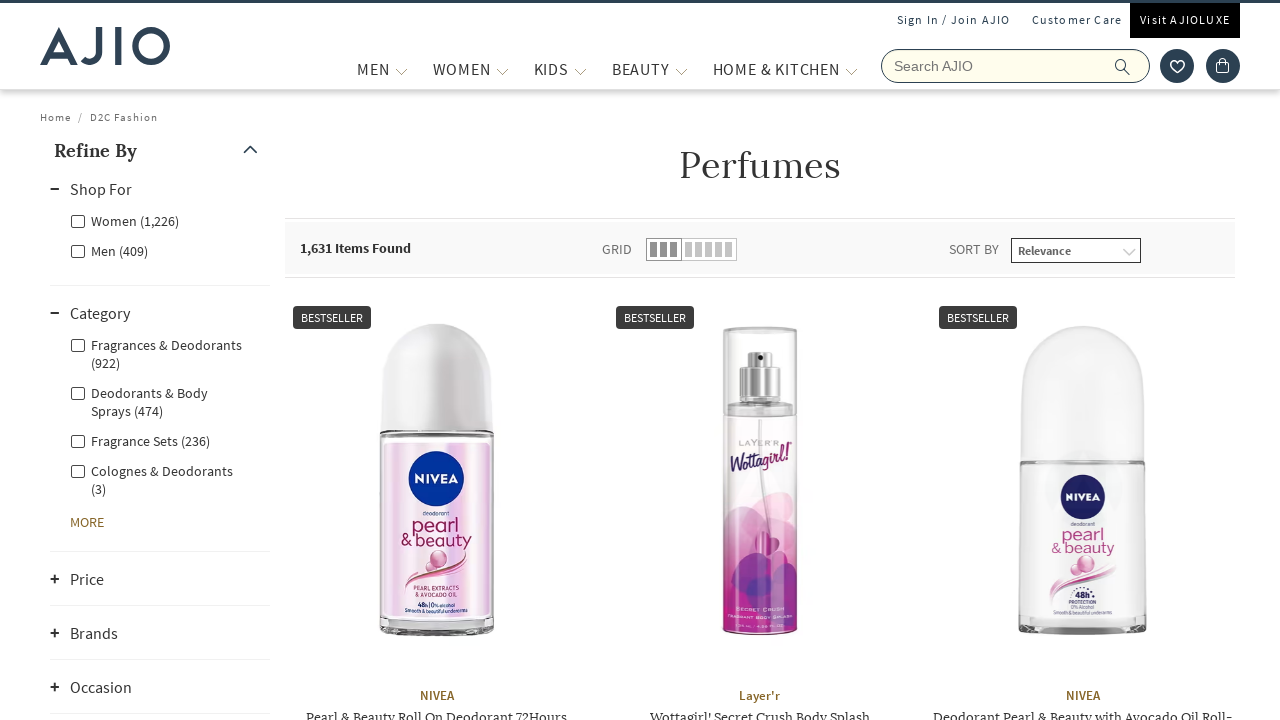

Search results loaded and network became idle
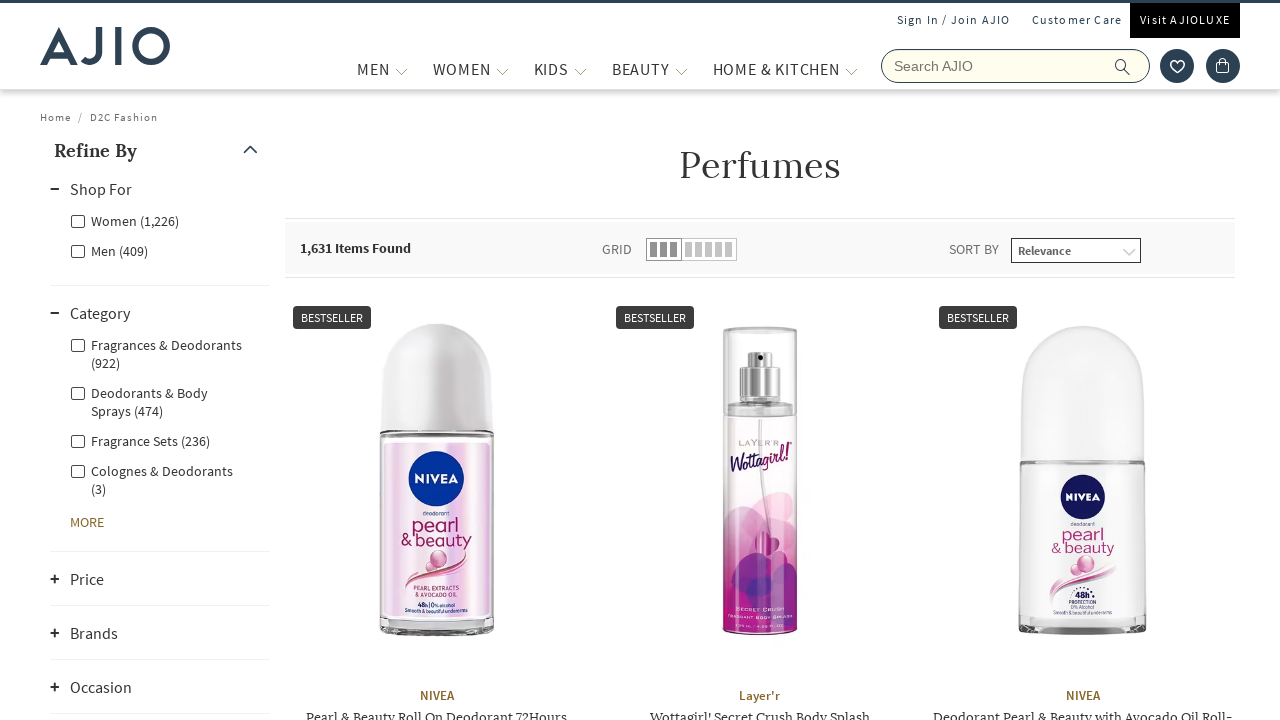

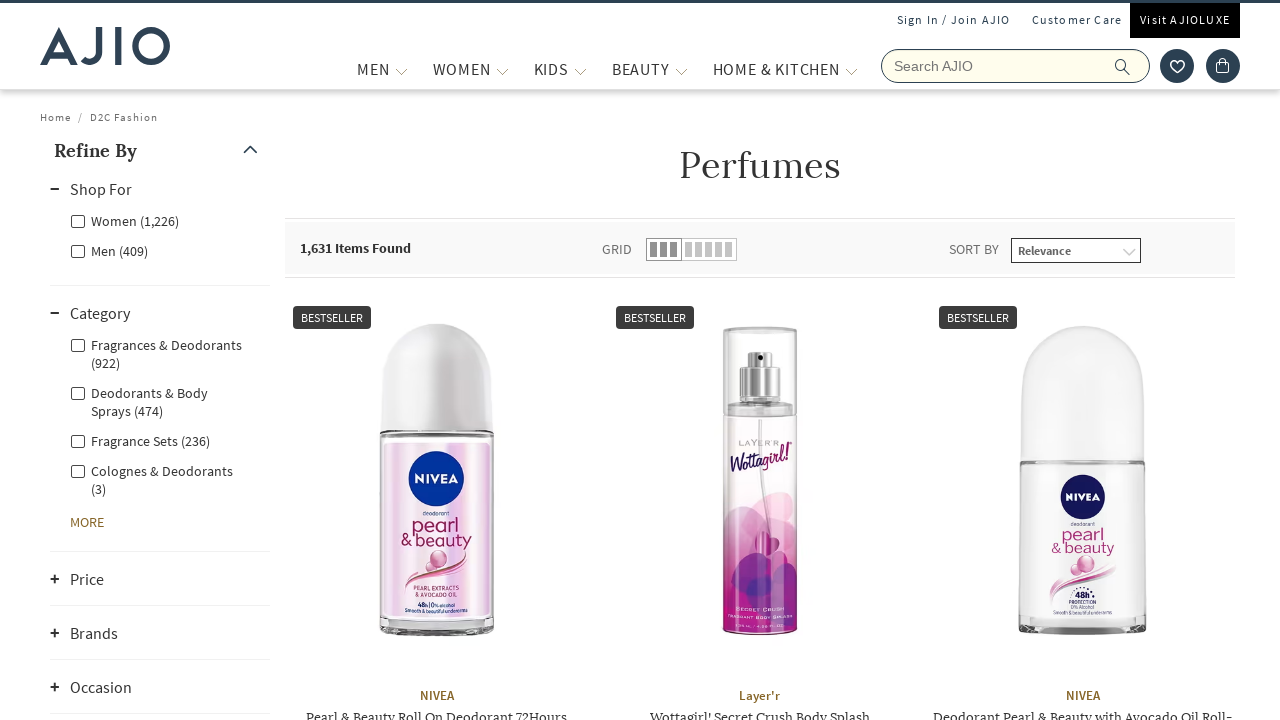